Simple navigation test that loads the iambergin.com website and verifies it loads successfully

Starting URL: http://iambergin.com

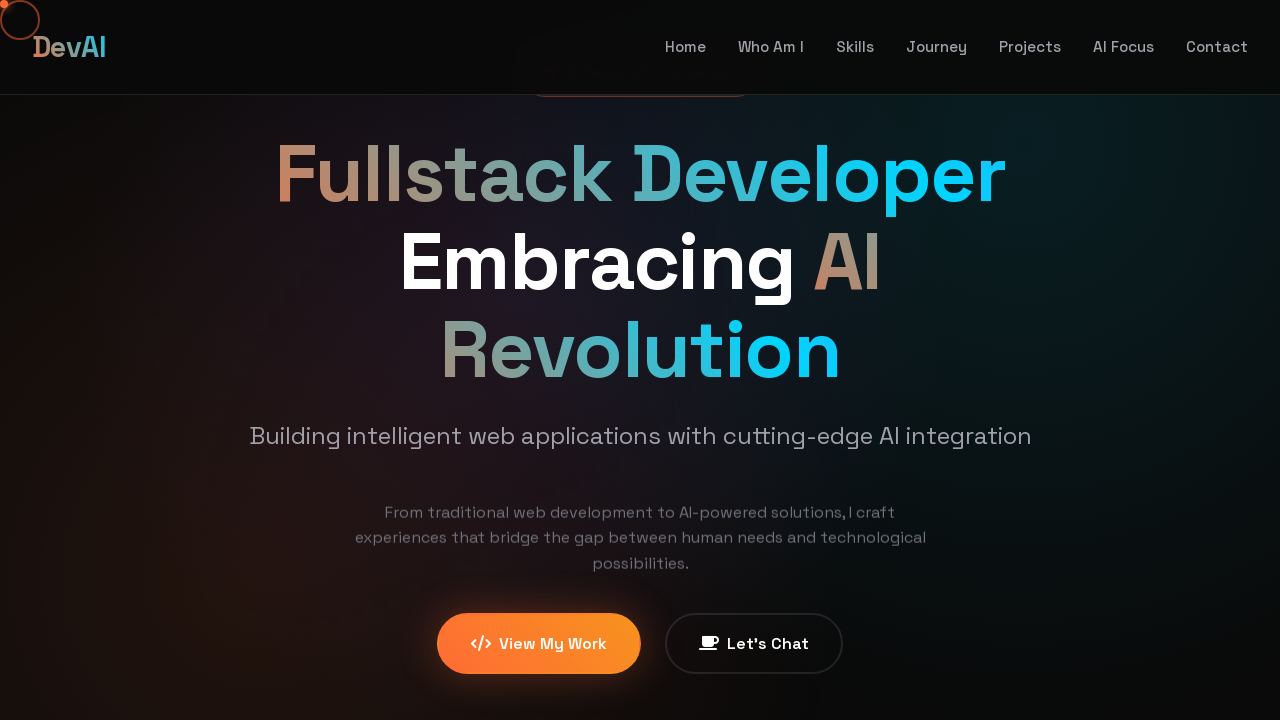

Waited for page to load completely (domcontentloaded state)
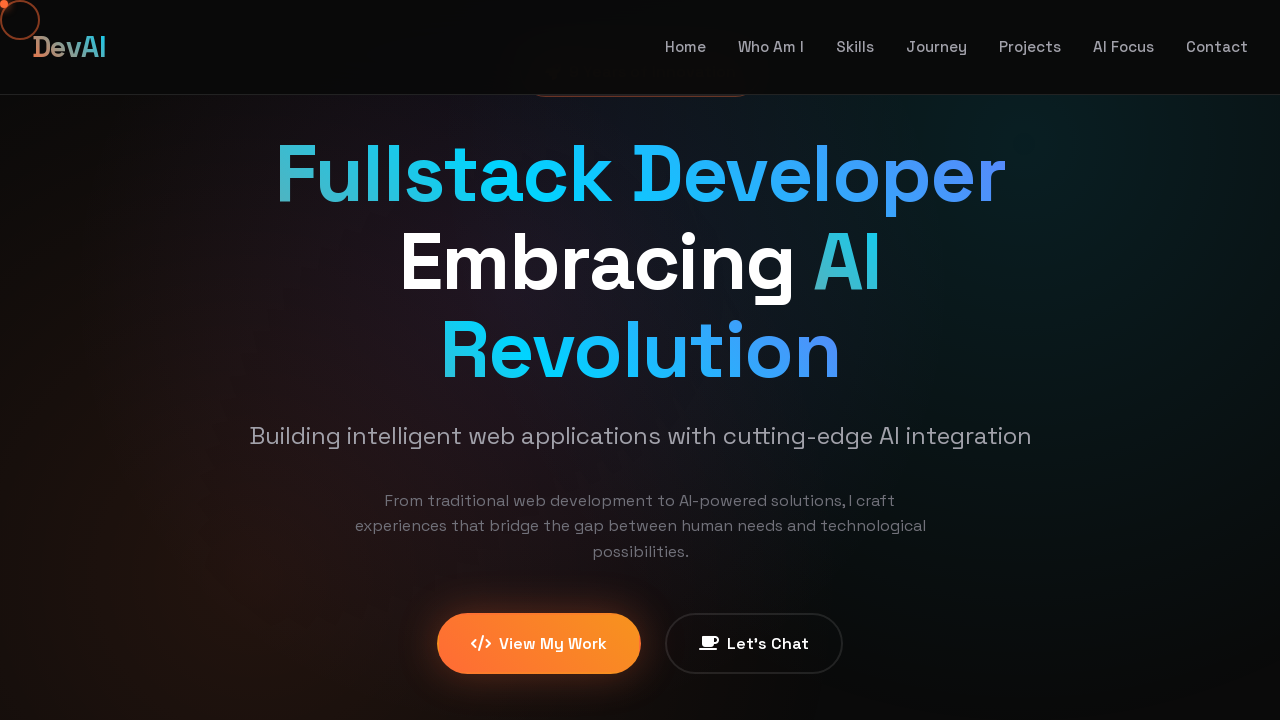

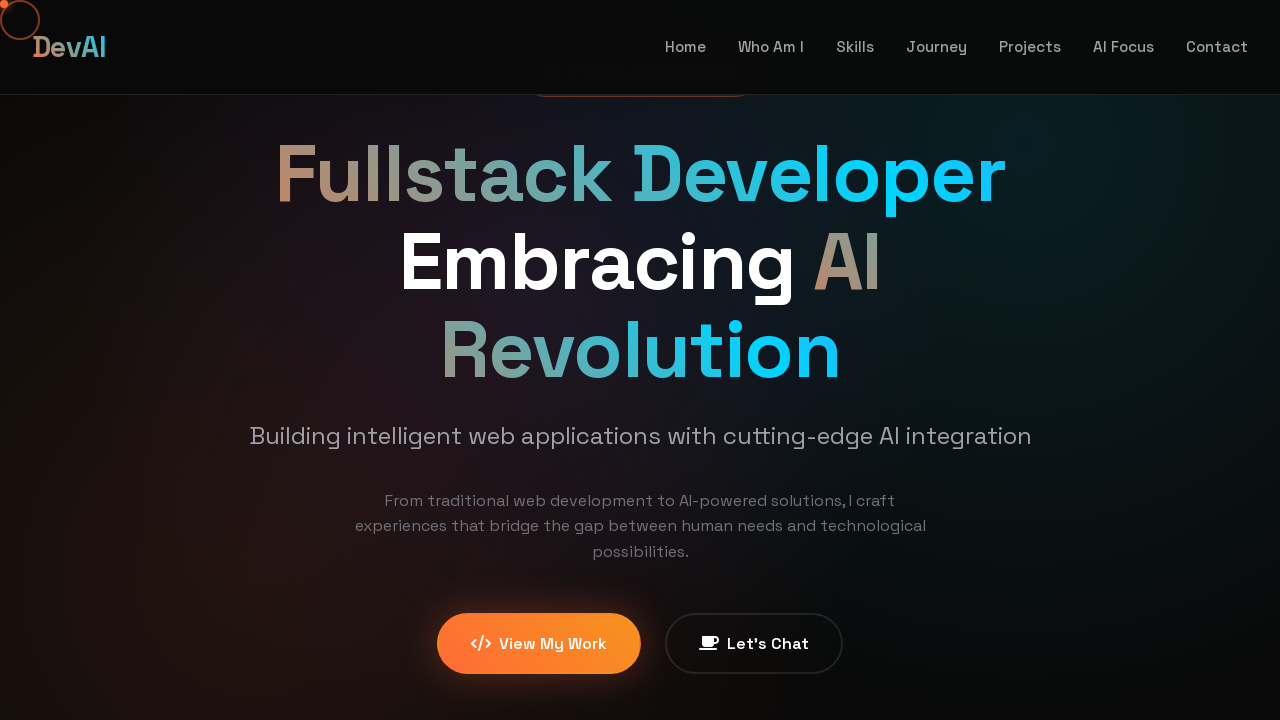